Verifies that the page URL contains 'icc-cricket' after navigating to the ICC Cricket website

Starting URL: https://www.icc-cricket.com/

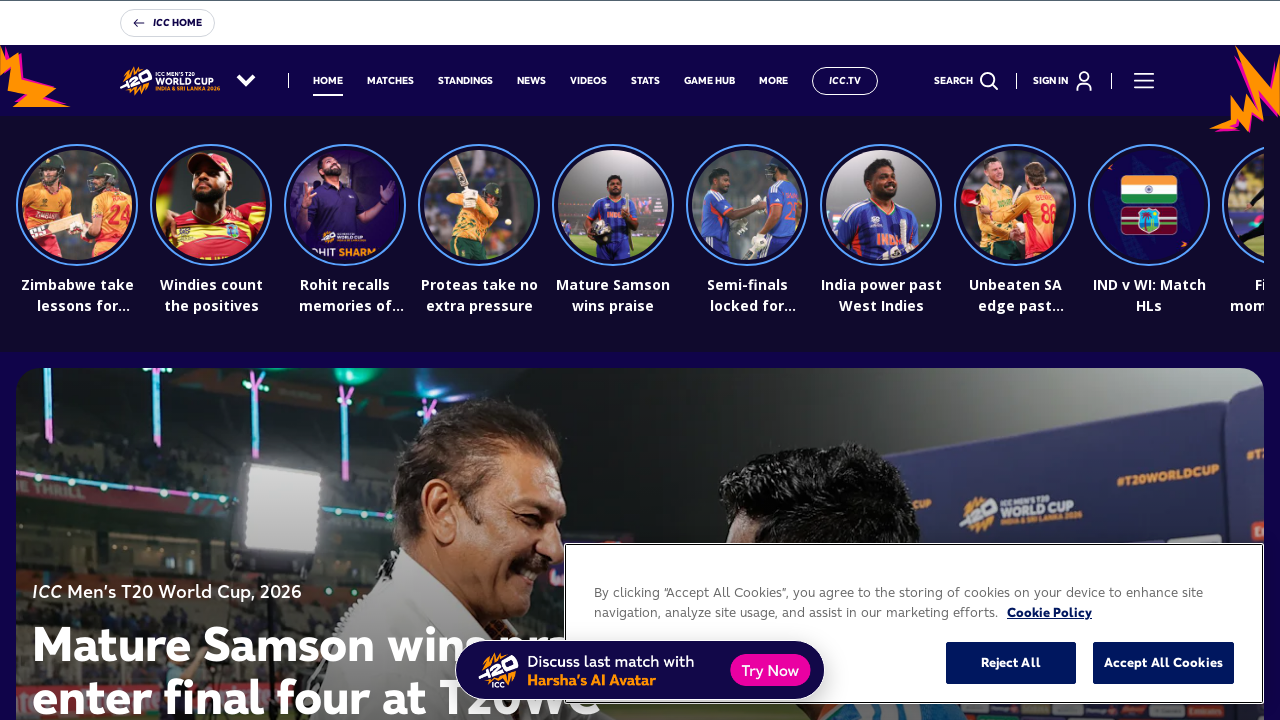

Navigated to ICC Cricket website at https://www.icc-cricket.com/
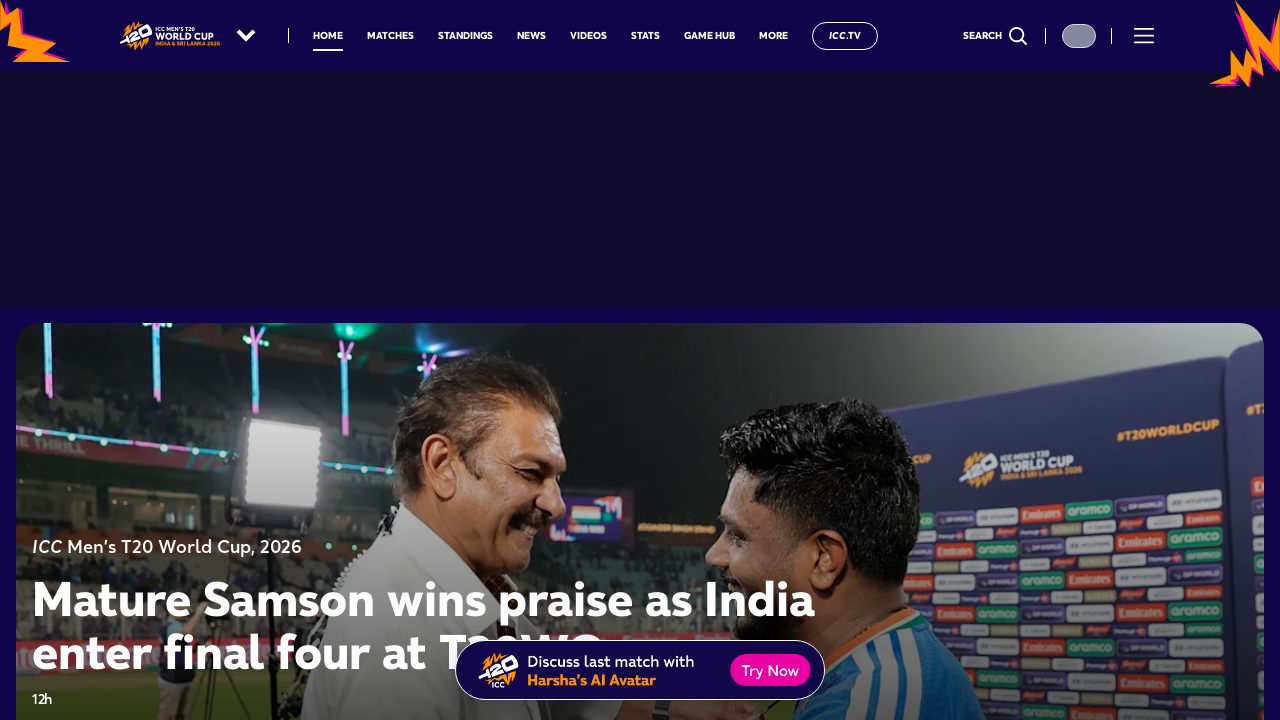

Verified that the page URL contains 'icc-cricket'
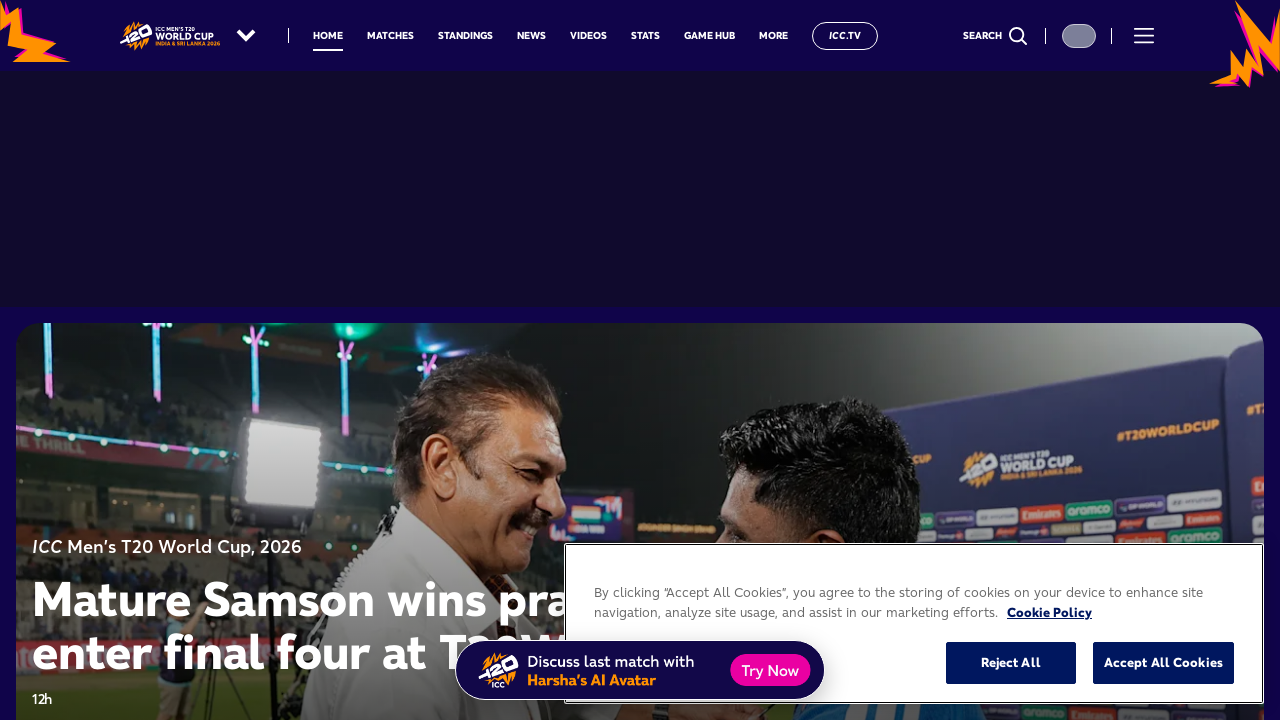

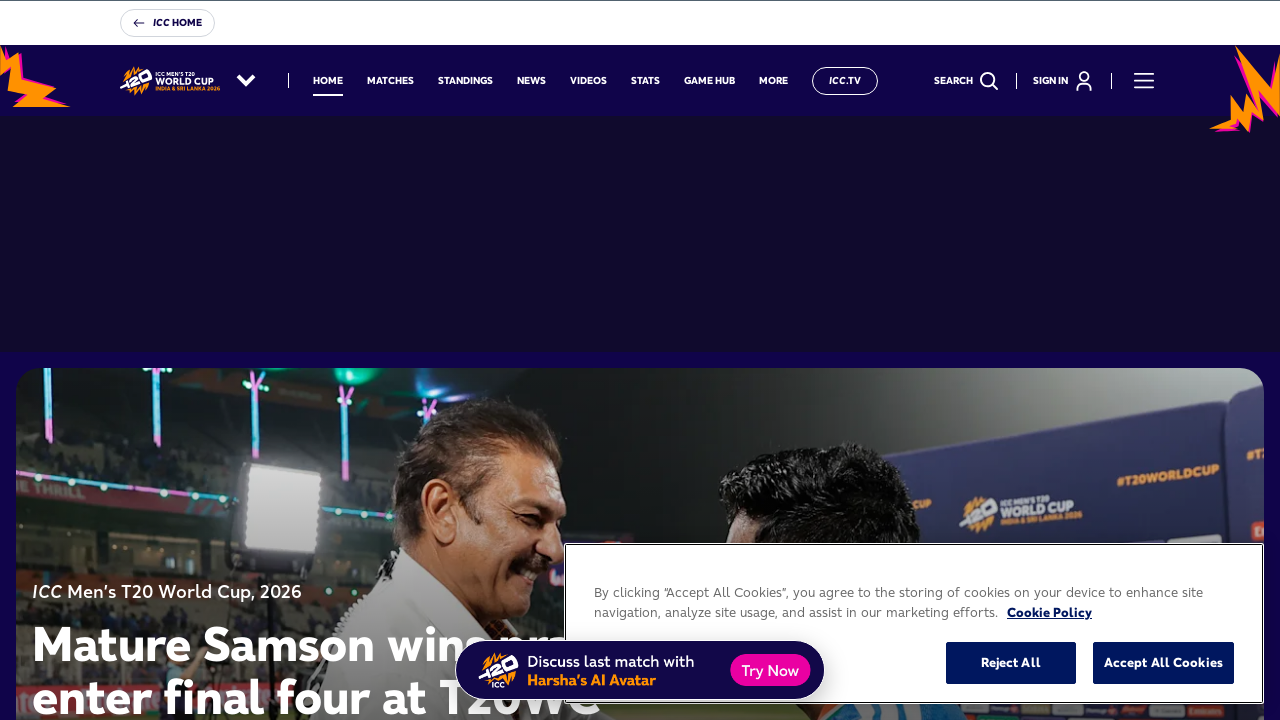